Tests adding multiple items to the TodoMVC React todo list and verifies the count is correct

Starting URL: https://todomvc.com/examples/react/dist/

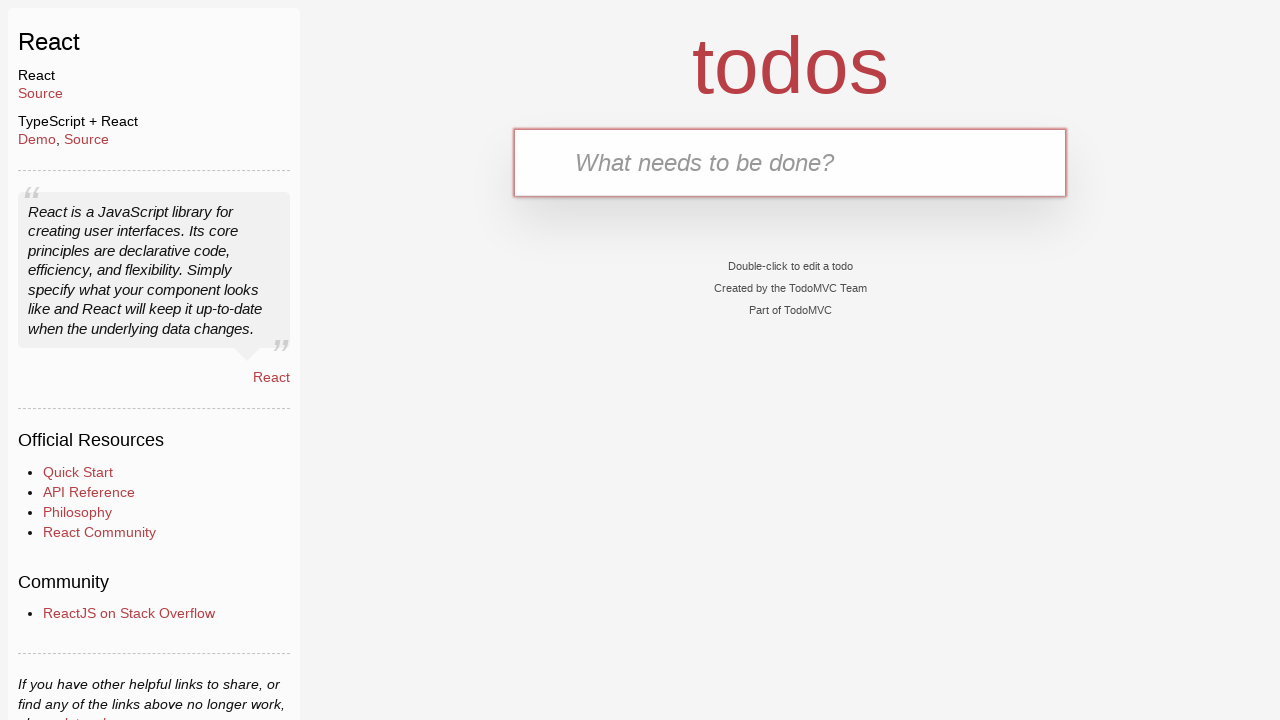

Filled new todo input with 'Buy Sweets' on .new-todo
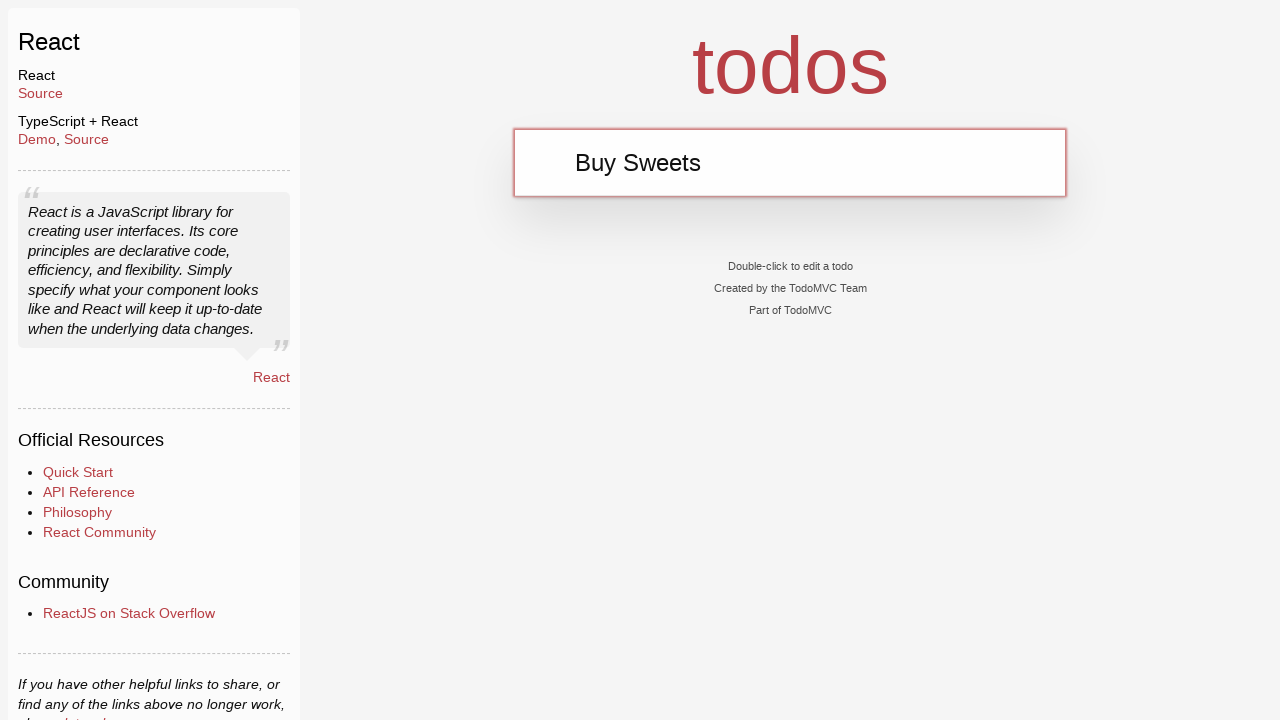

Pressed Enter to add first todo item on .new-todo
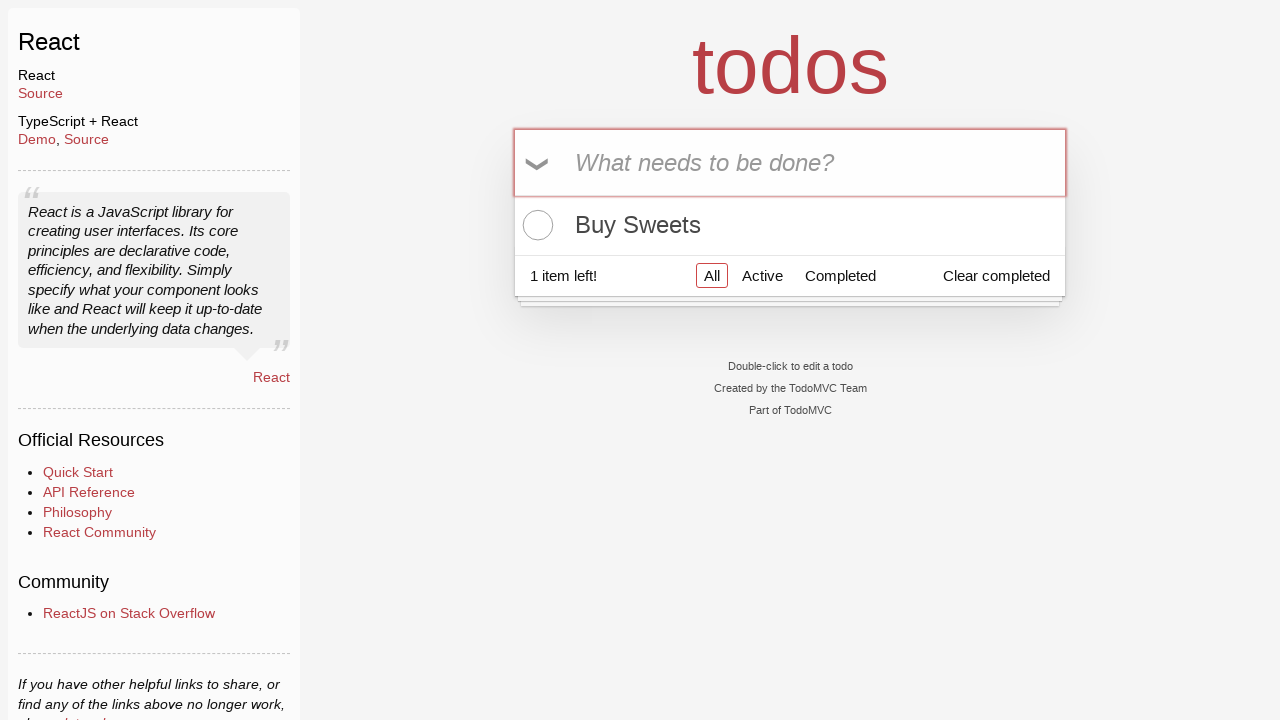

Filled new todo input with 'Walk the dog' on .new-todo
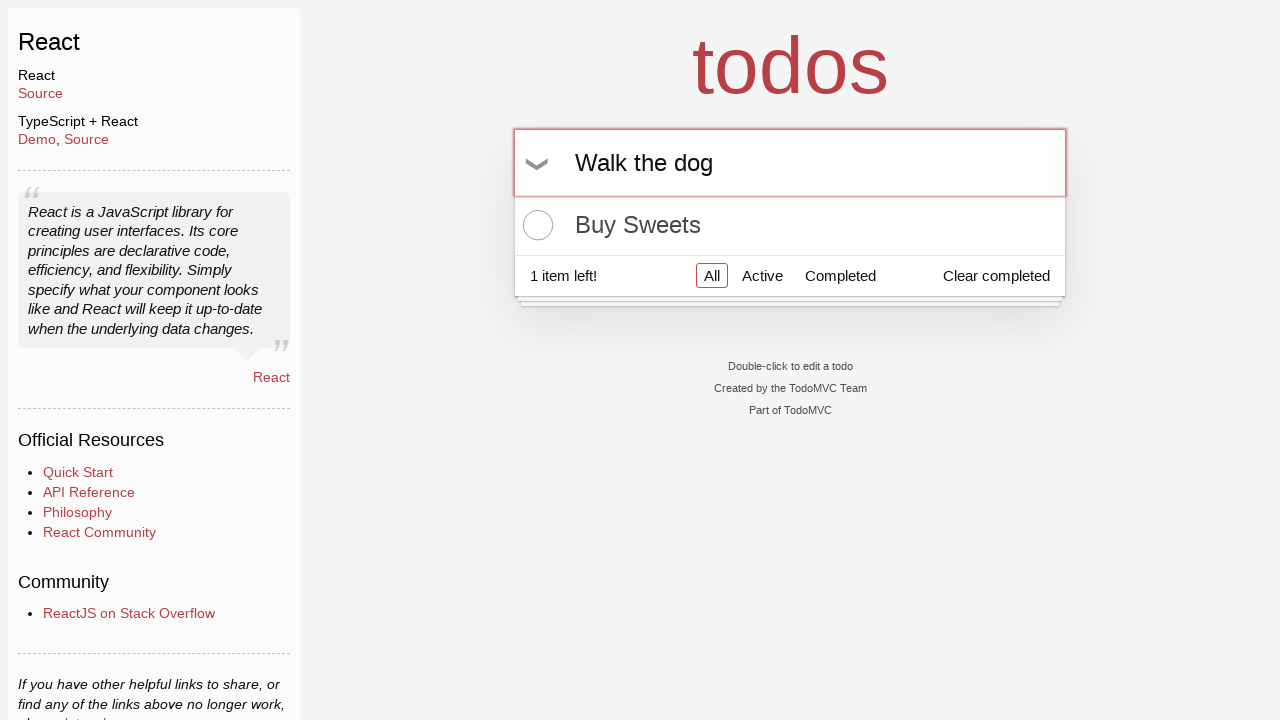

Pressed Enter to add second todo item on .new-todo
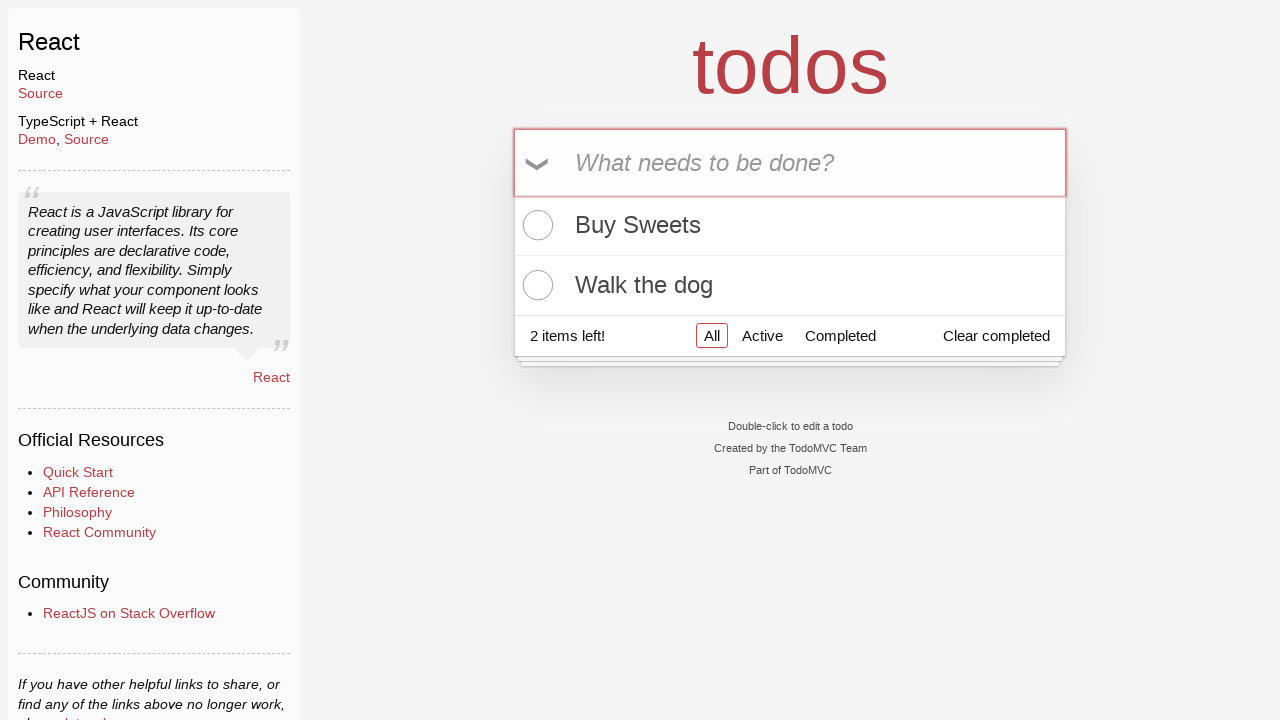

Filled new todo input with 'Talk to Gary' on .new-todo
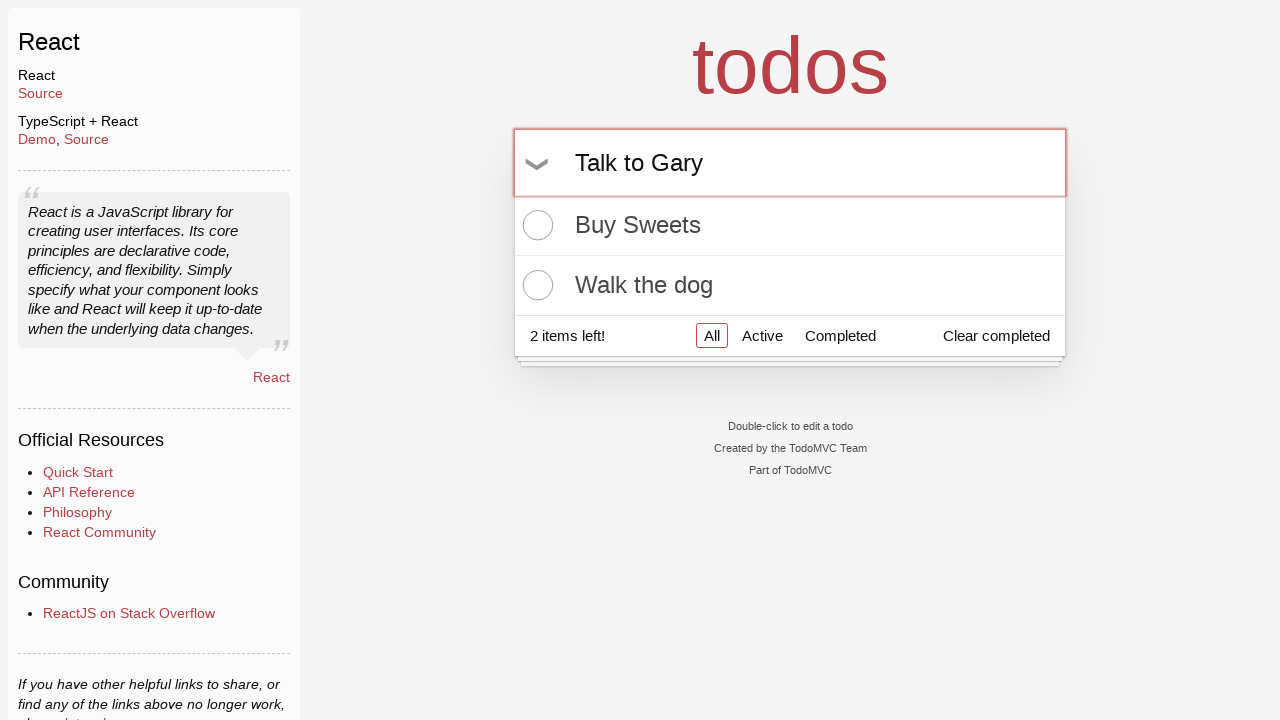

Pressed Enter to add third todo item on .new-todo
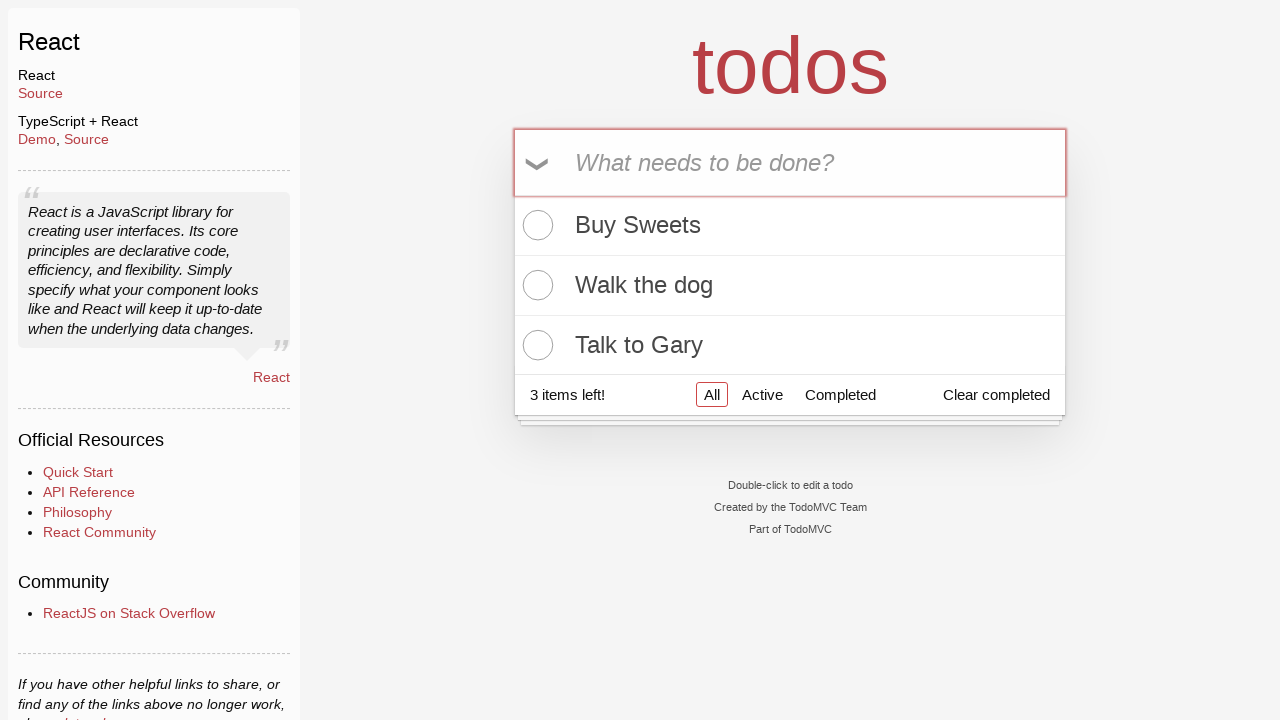

Filled new todo input with 'Return Next items' on .new-todo
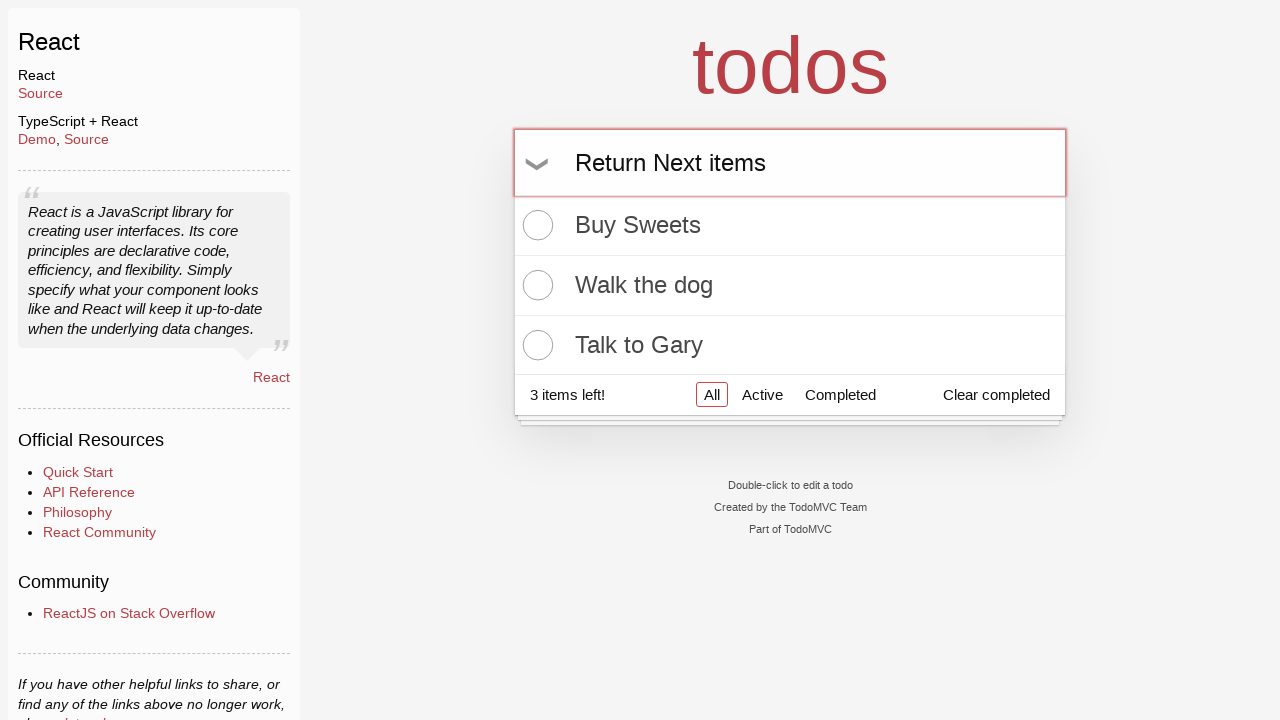

Pressed Enter to add fourth todo item on .new-todo
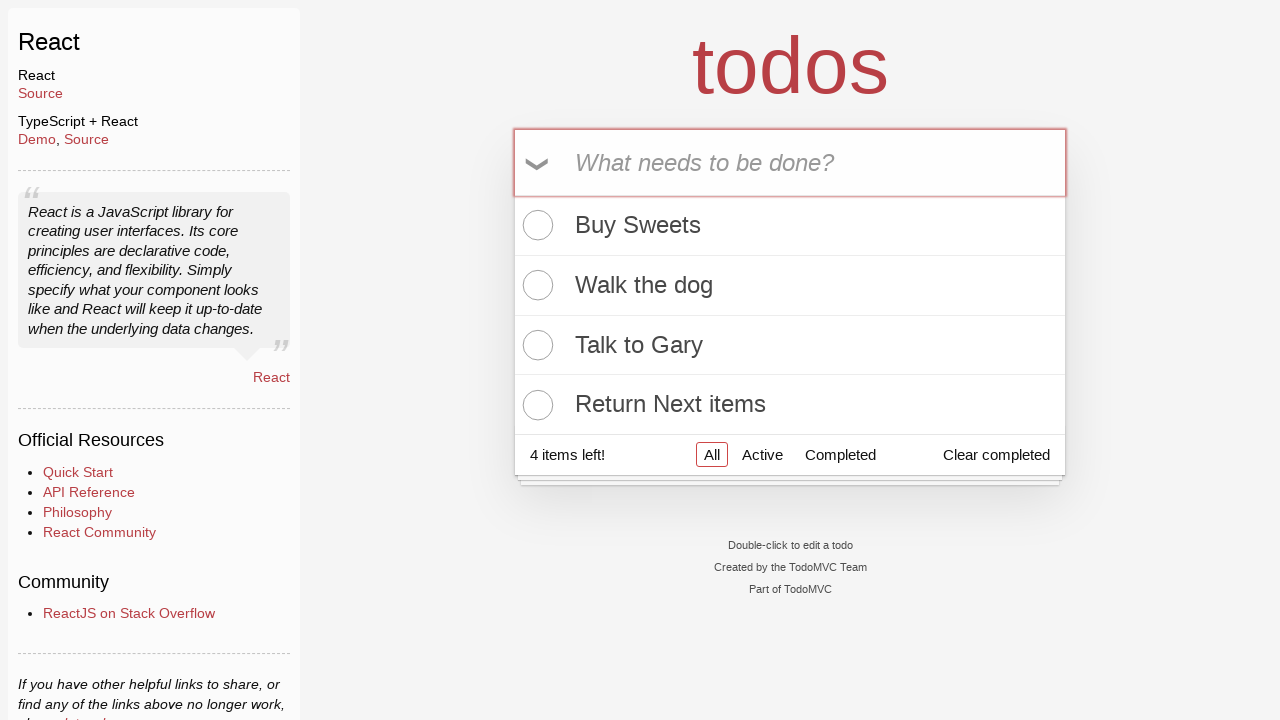

Filled new todo input with 'Read a book' on .new-todo
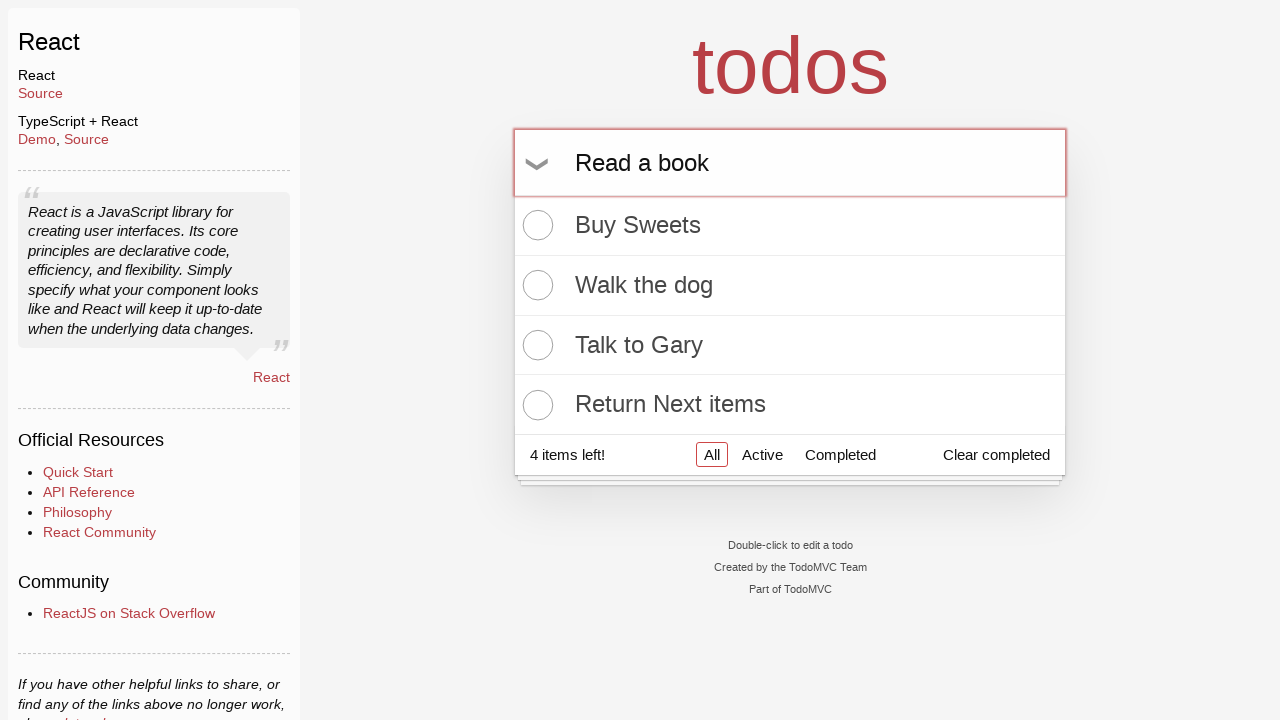

Pressed Enter to add fifth todo item on .new-todo
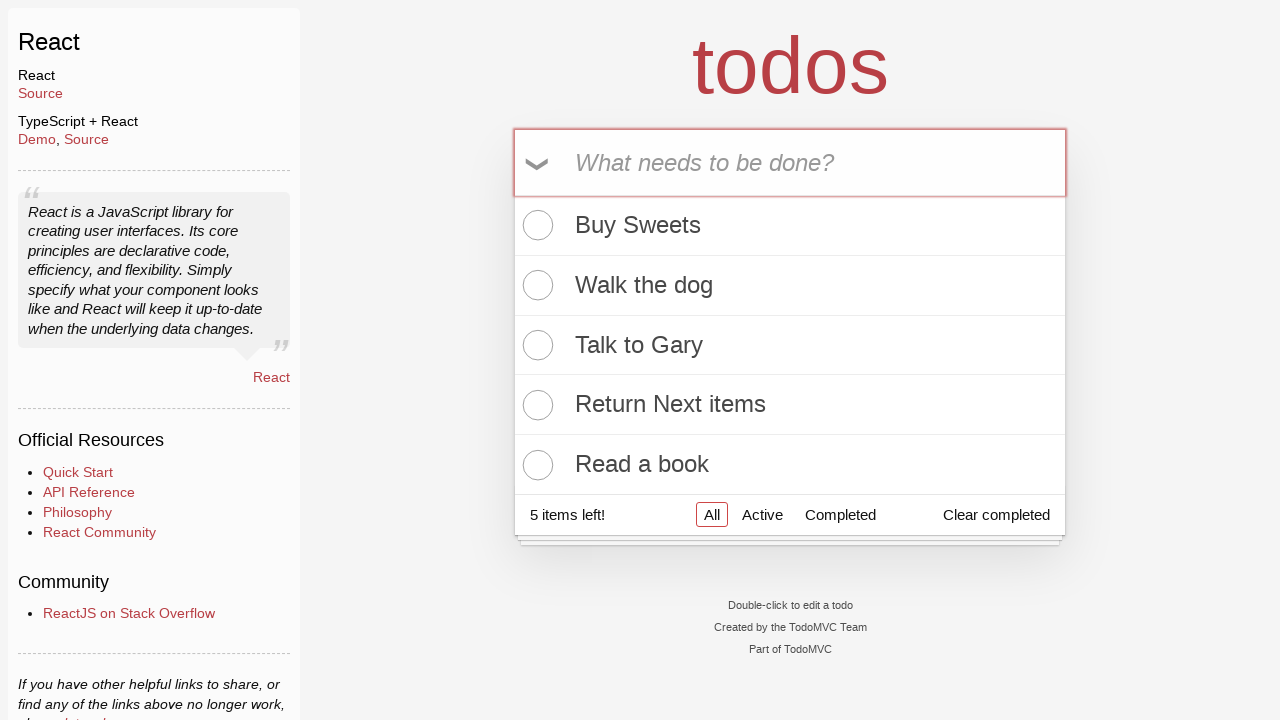

Todo list items loaded
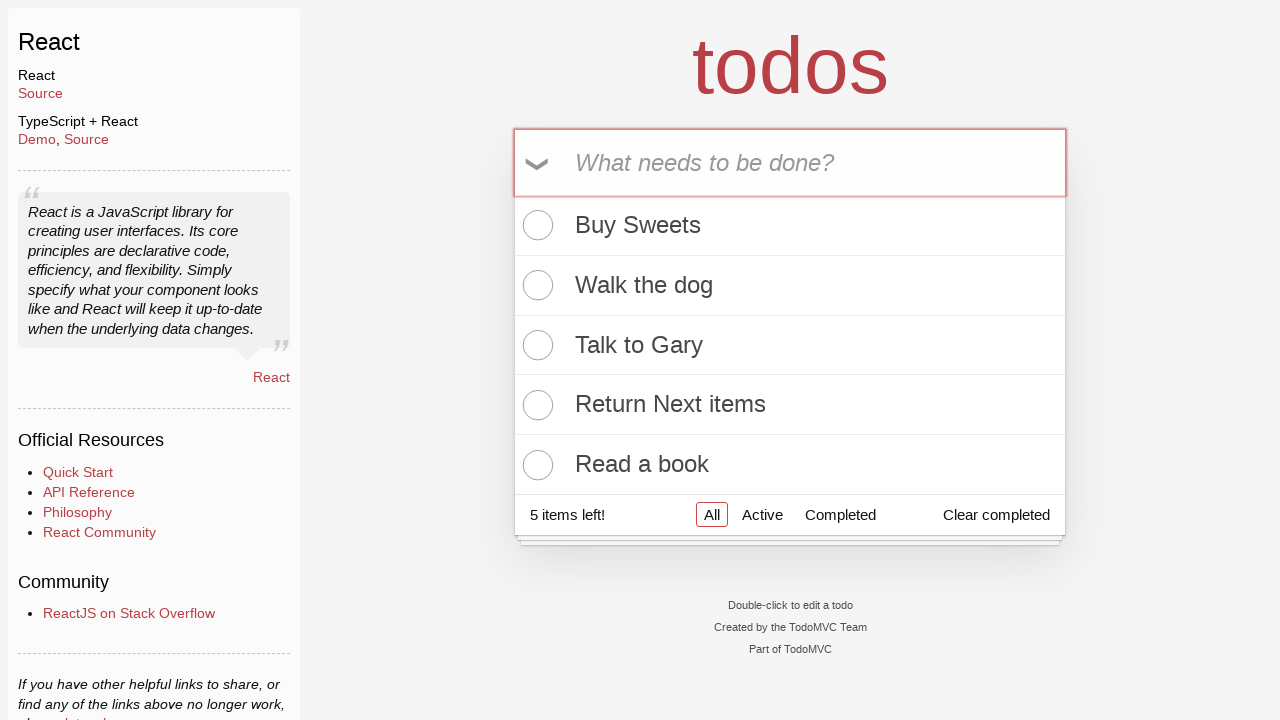

Located all todo list items
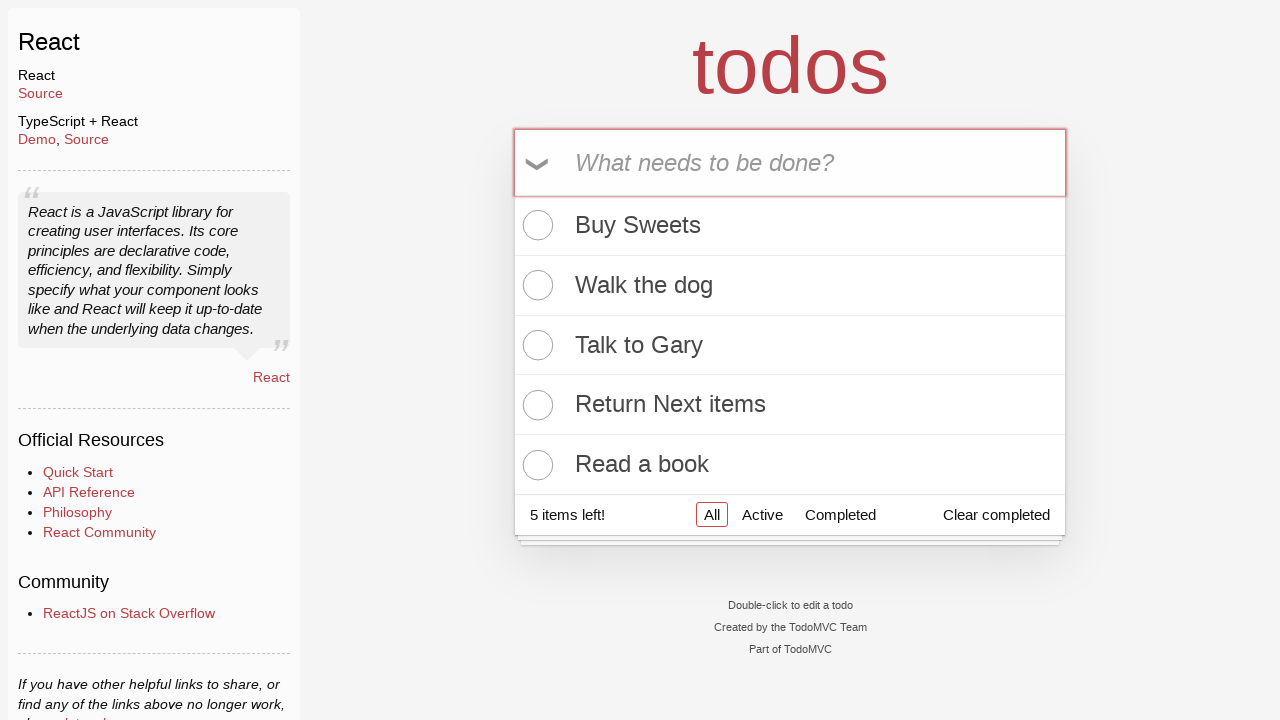

Verified that exactly 5 todo items are in the list
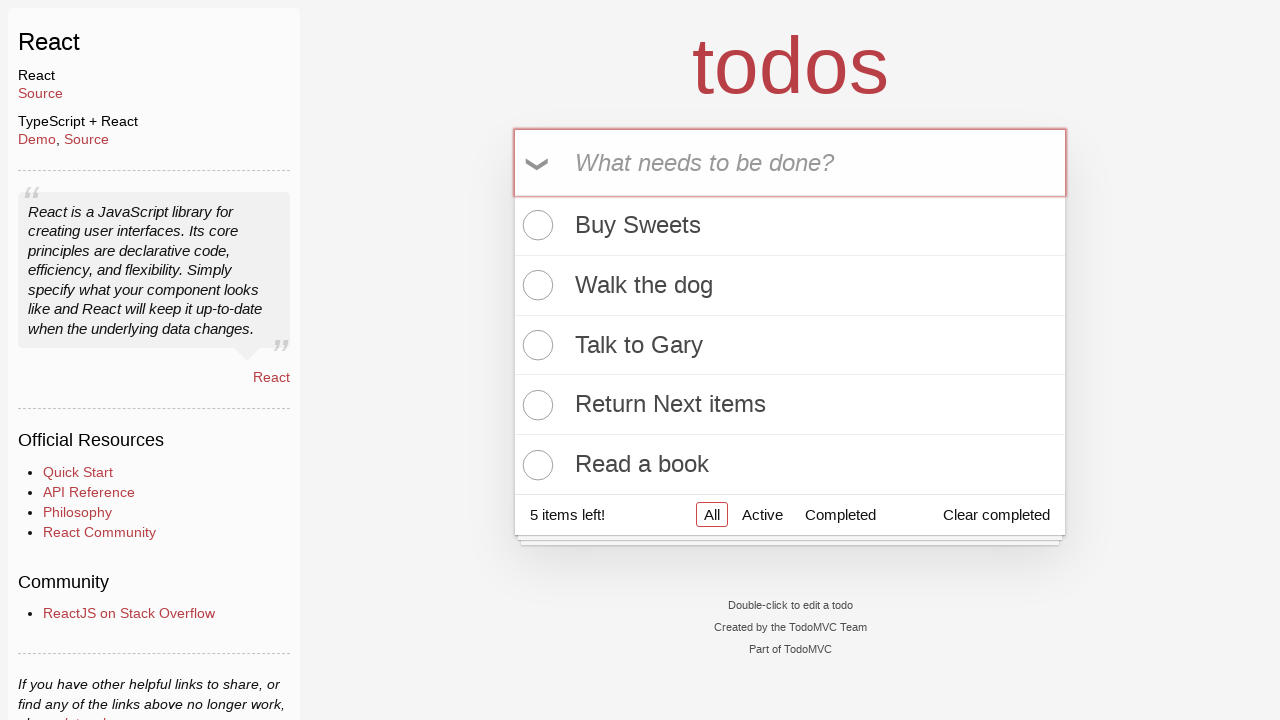

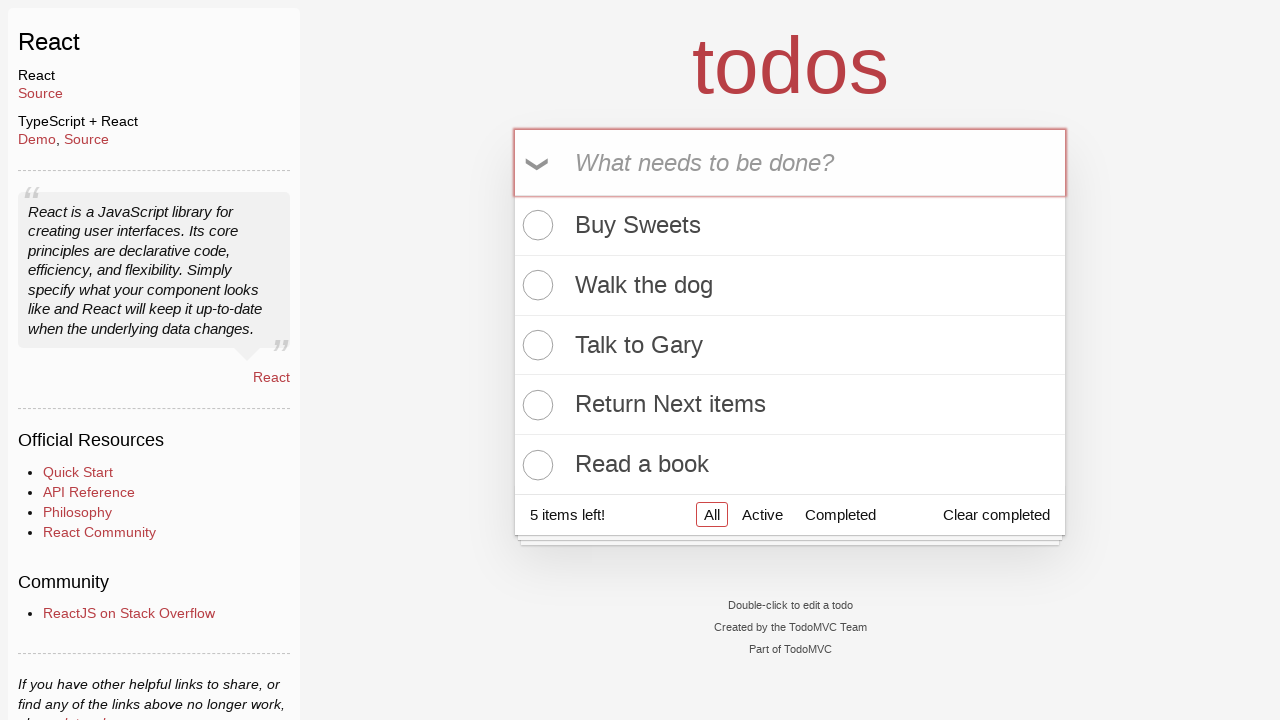